Tests double-click functionality on a button element

Starting URL: https://demoqa.com/buttons

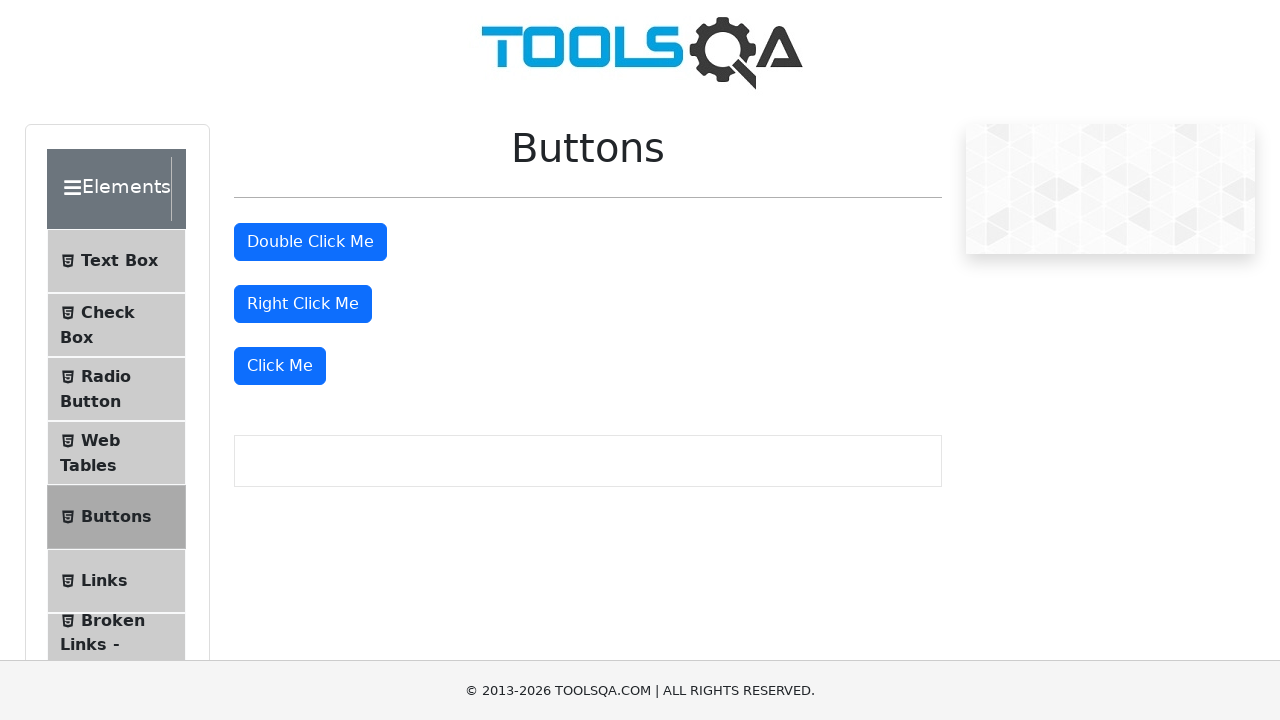

Double-clicked the double click button at (310, 242) on #doubleClickBtn
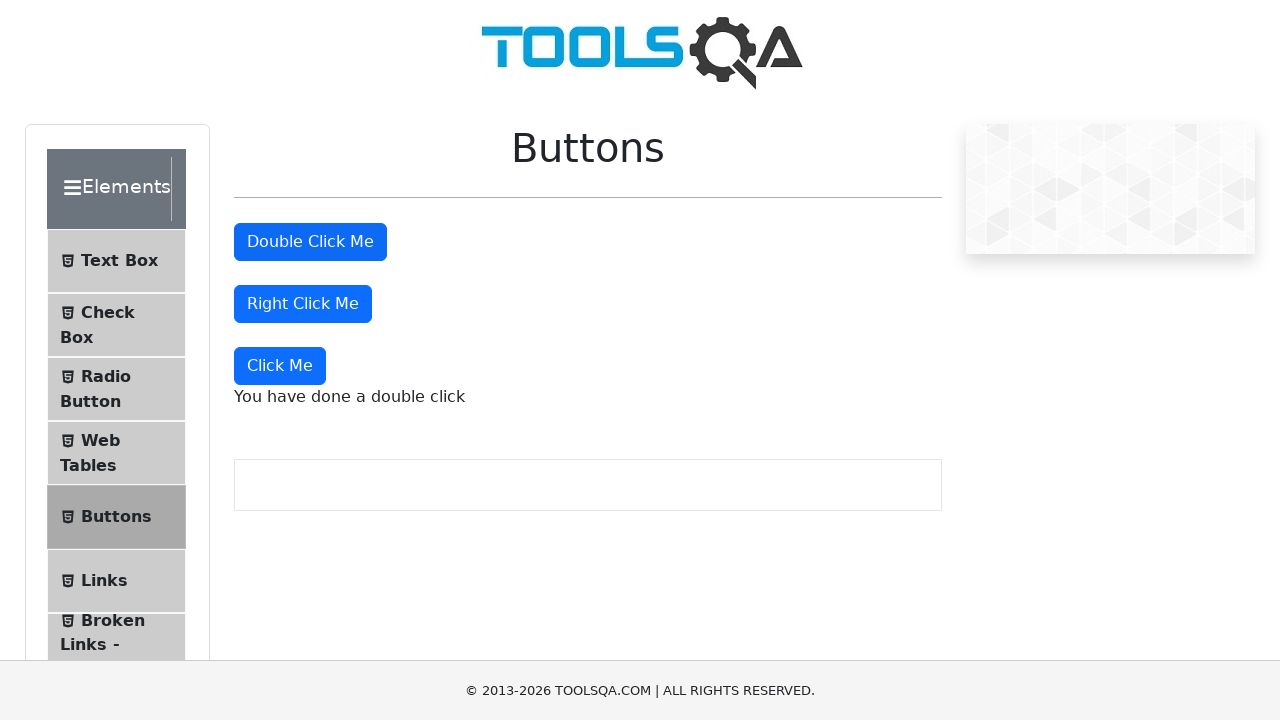

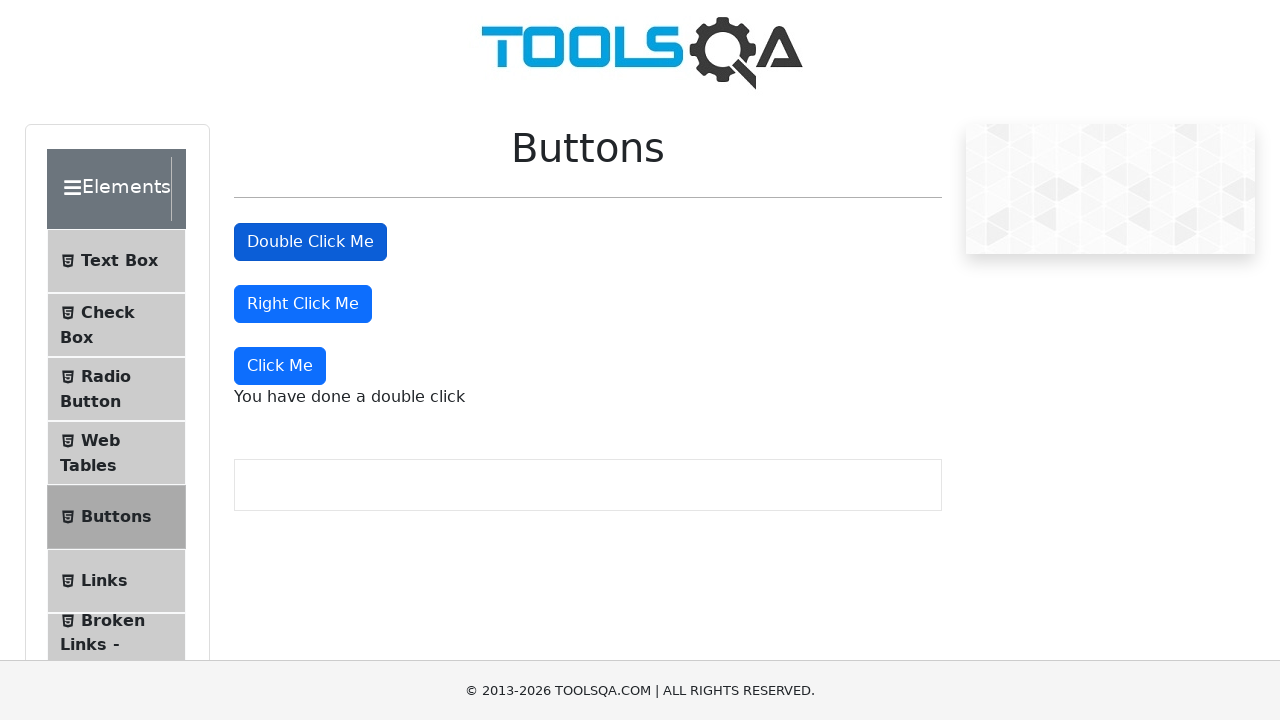